Tests a JavaScript prompt dialog by entering text into the prompt and accepting it, then verifying the entered text is displayed

Starting URL: https://automationfc.github.io/basic-form/index.html

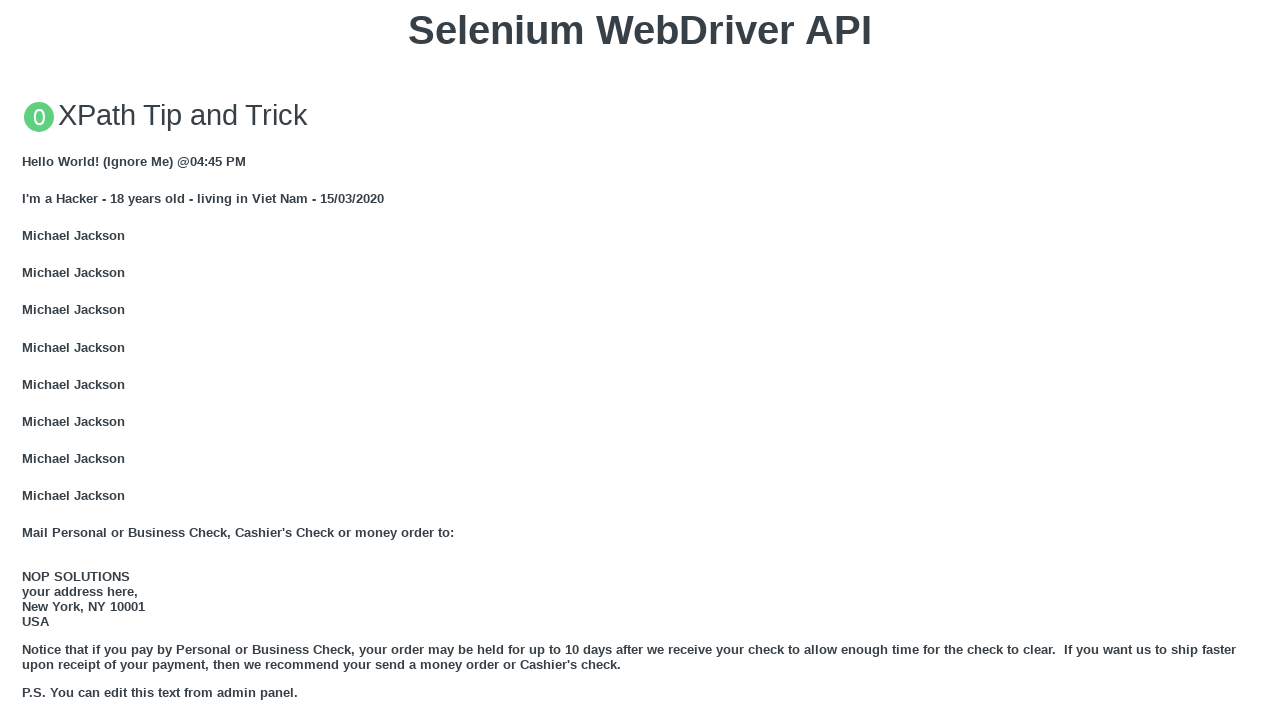

Set up dialog handler to accept prompt with text 'testuser_automation'
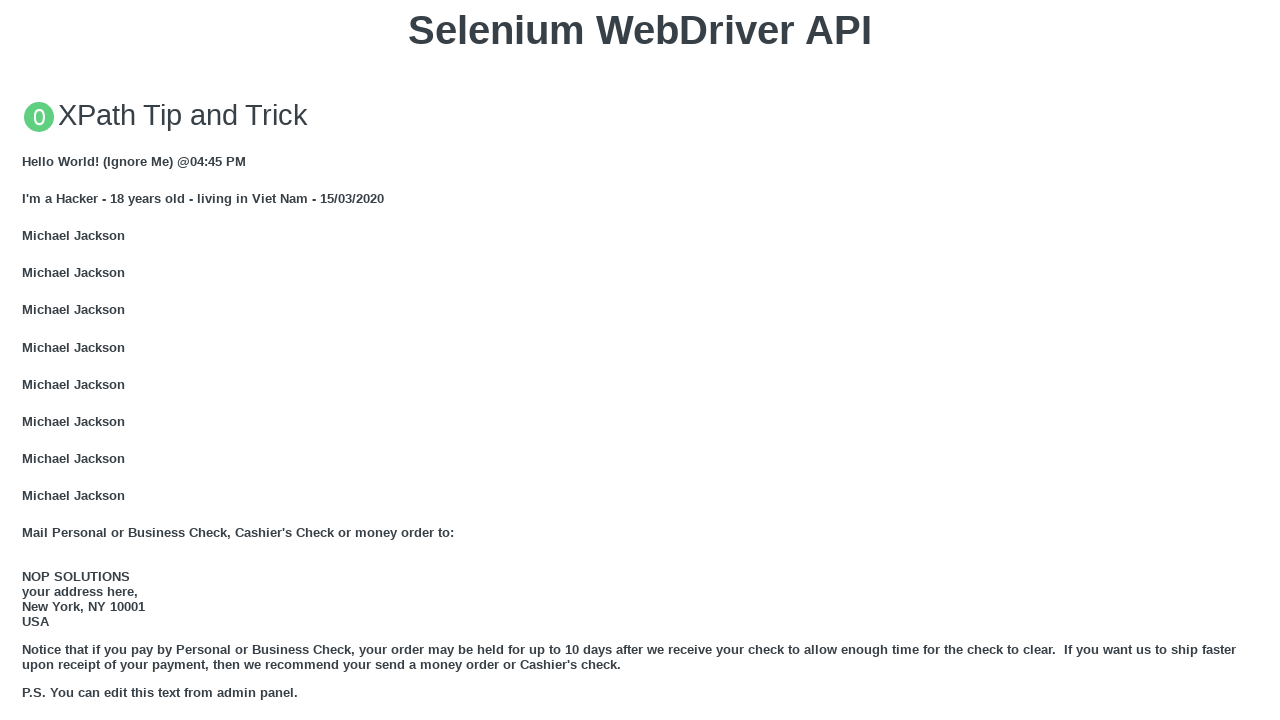

Clicked 'Click for JS Prompt' button to trigger JavaScript prompt dialog at (640, 360) on xpath=//button[text()='Click for JS Prompt']
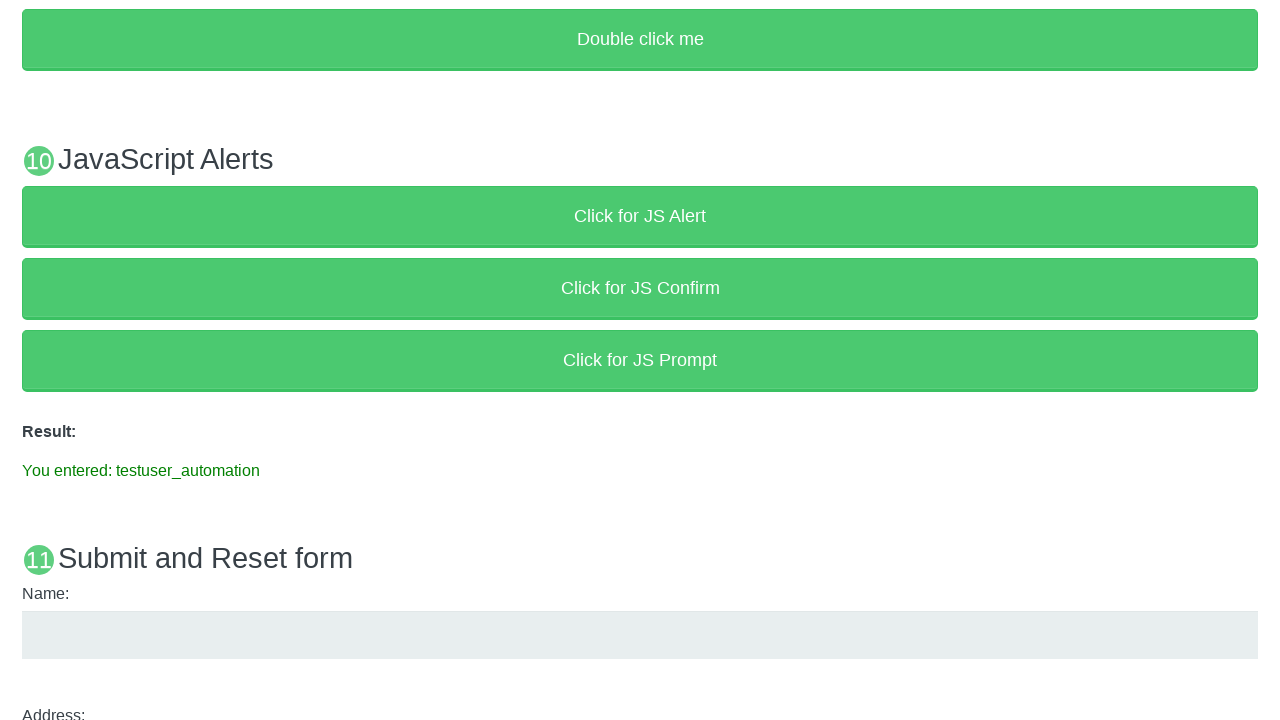

Verified result message element appeared after prompt was accepted
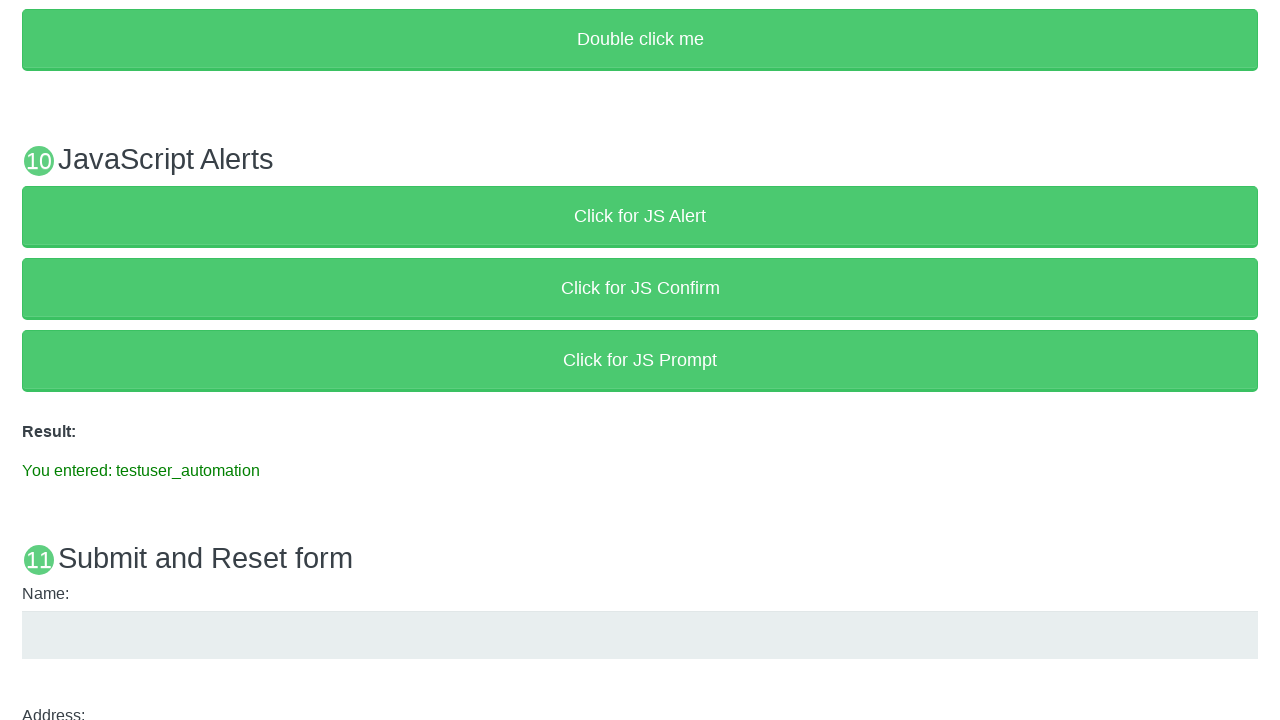

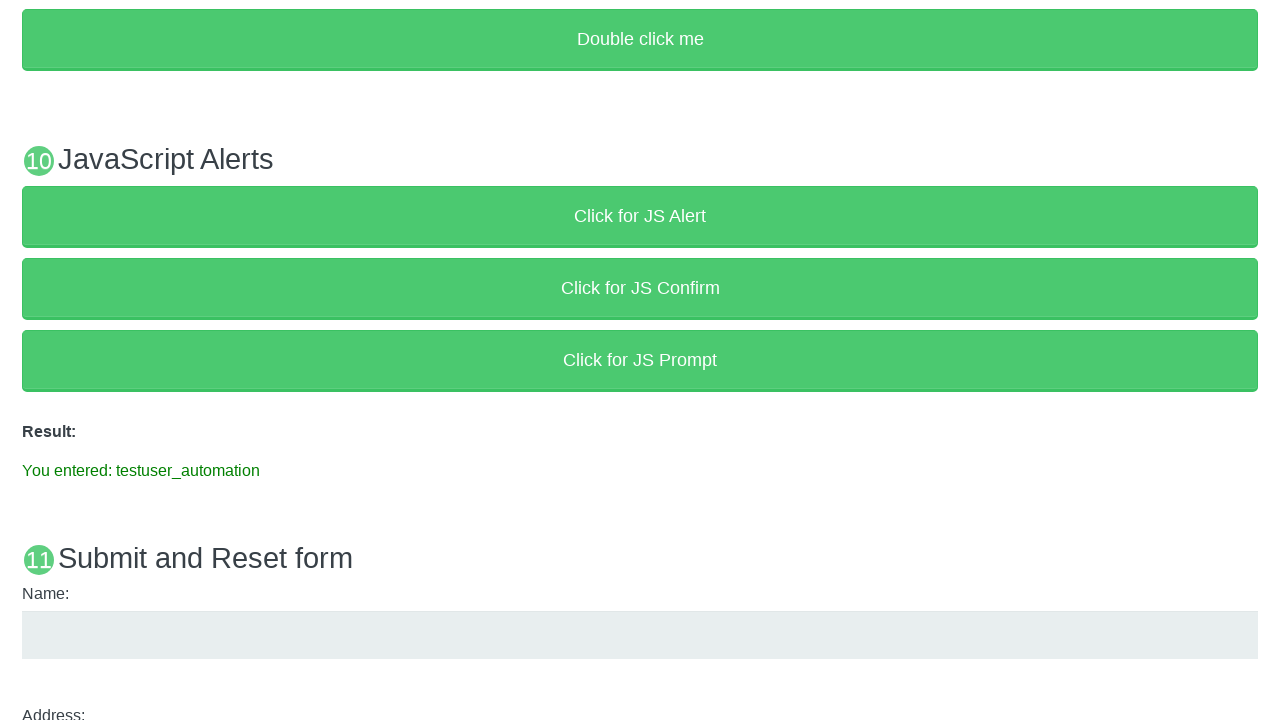